Tests window handling functionality by opening a new window, switching between parent and child windows, and extracting text from both

Starting URL: https://the-internet.herokuapp.com/windows

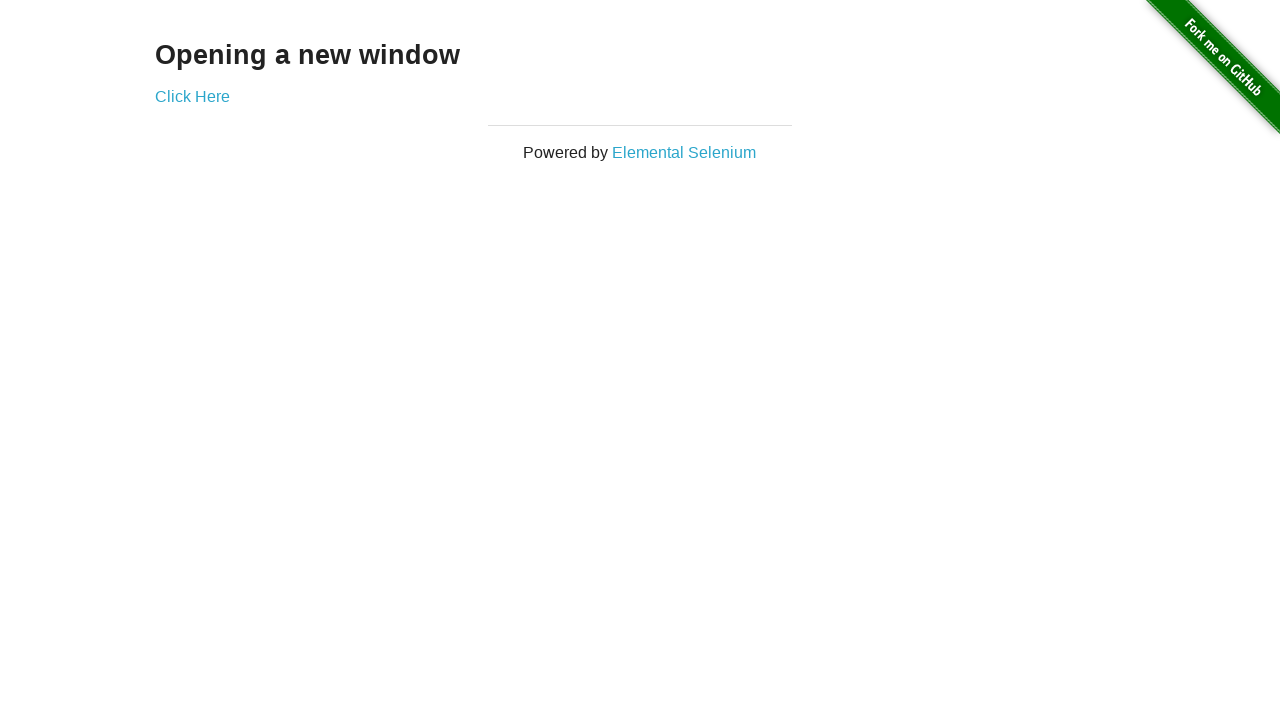

Clicked link to open new window at (192, 96) on a[href='/windows/new']
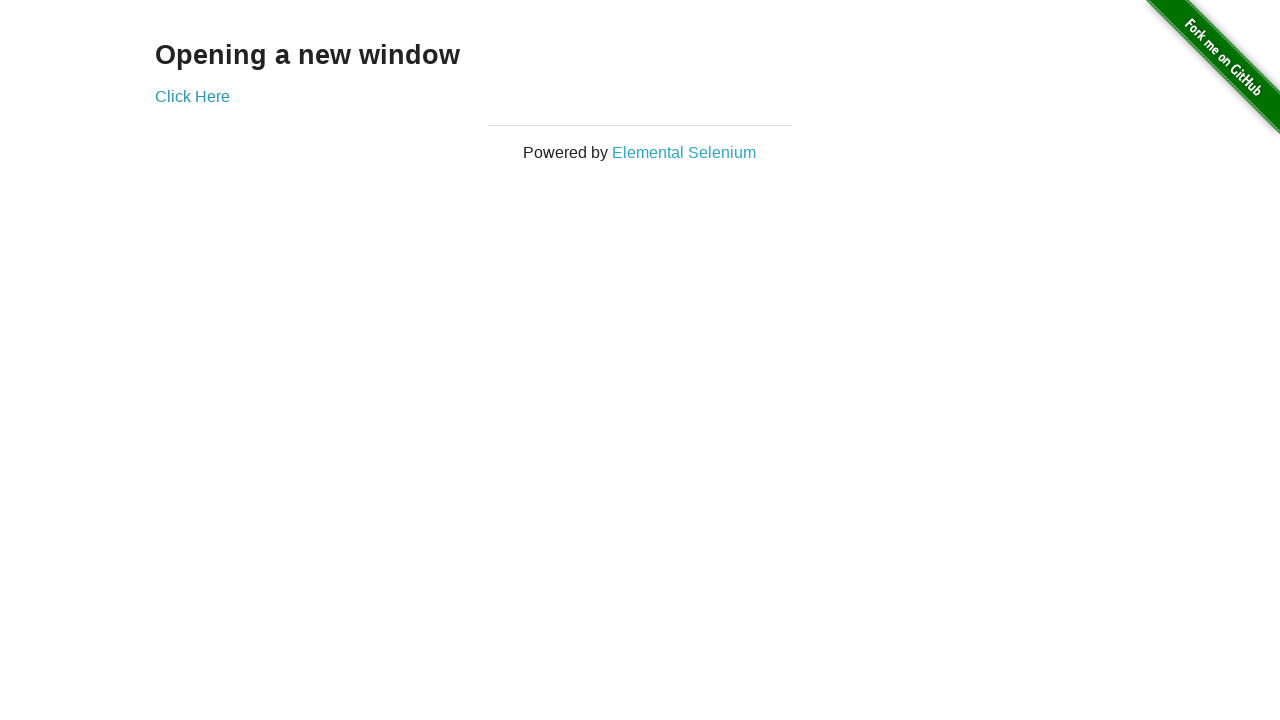

New window opened and captured
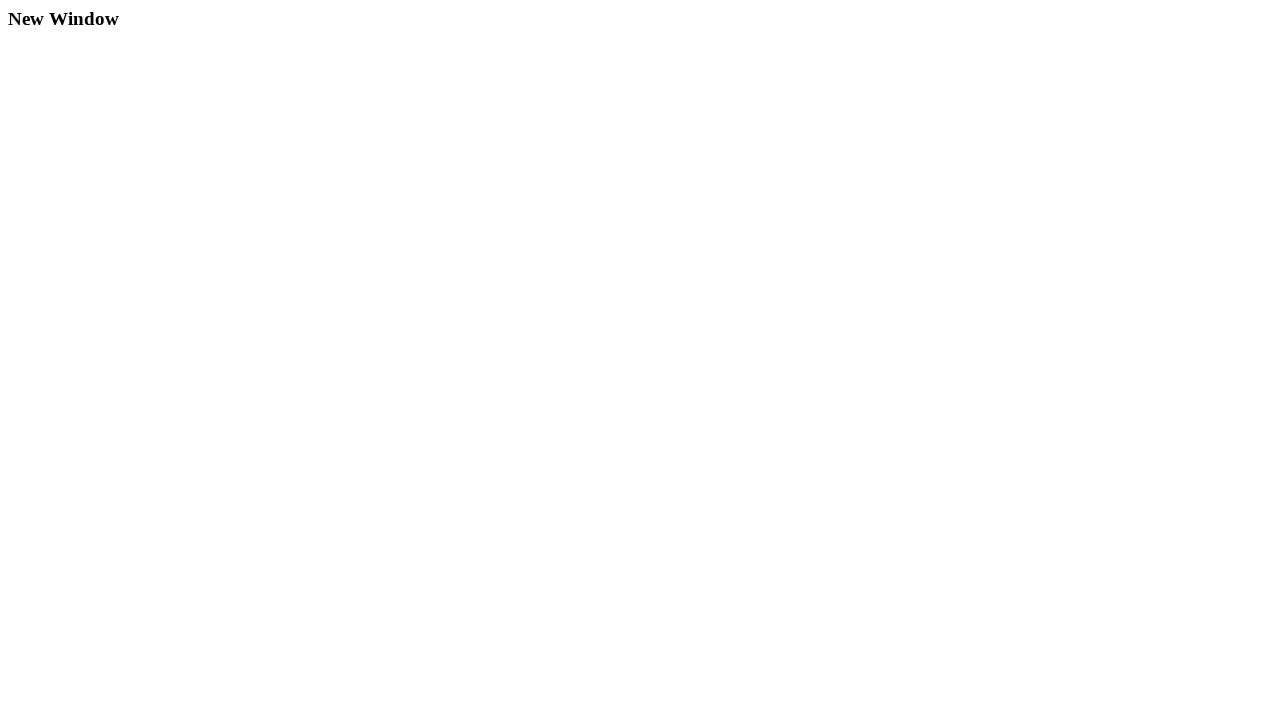

Extracted text from new window: 'New Window'
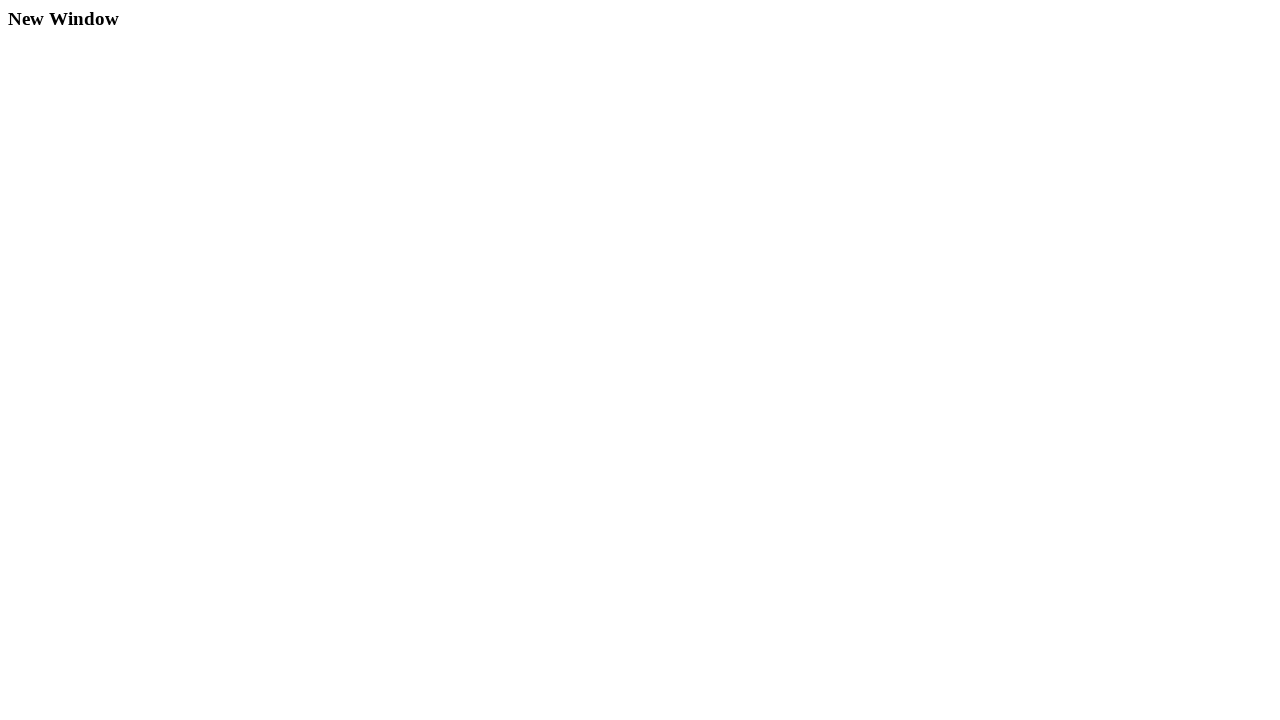

Extracted text from original window: 'Opening a new window'
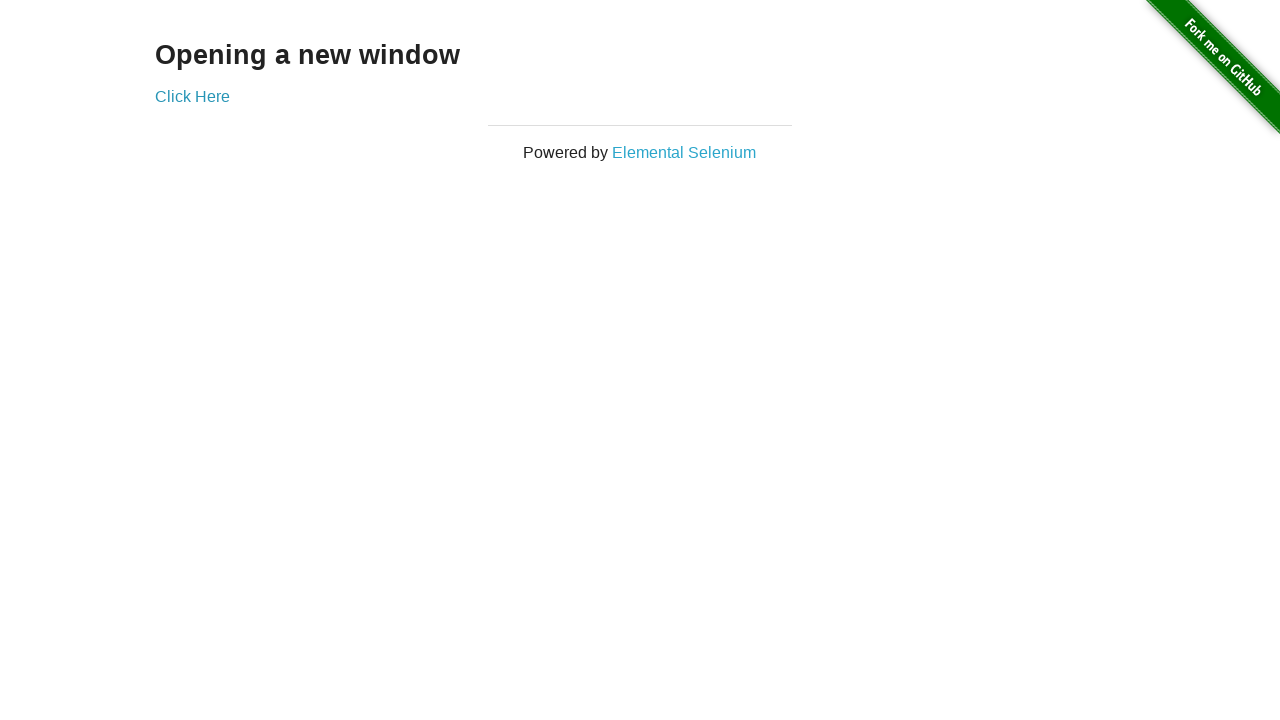

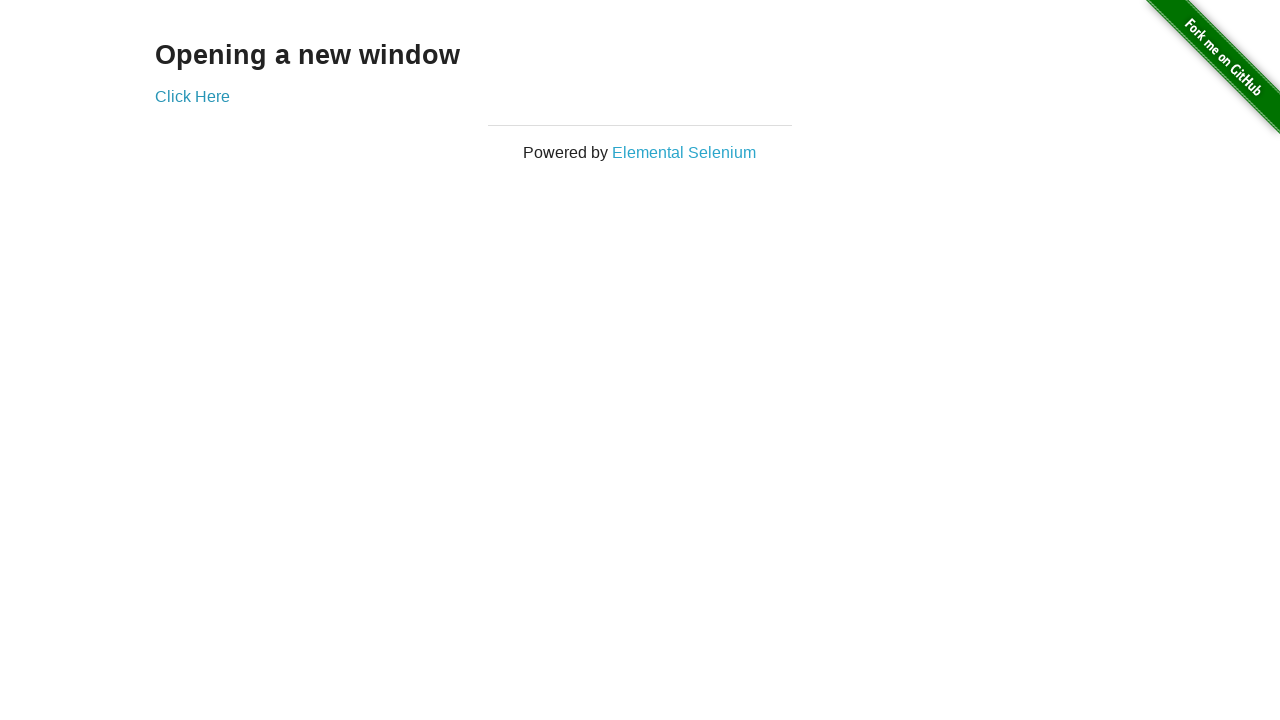